Tests drag and drop functionality on jQuery UI demo page by dragging an element from source to target within an iframe

Starting URL: https://jqueryui.com/droppable/

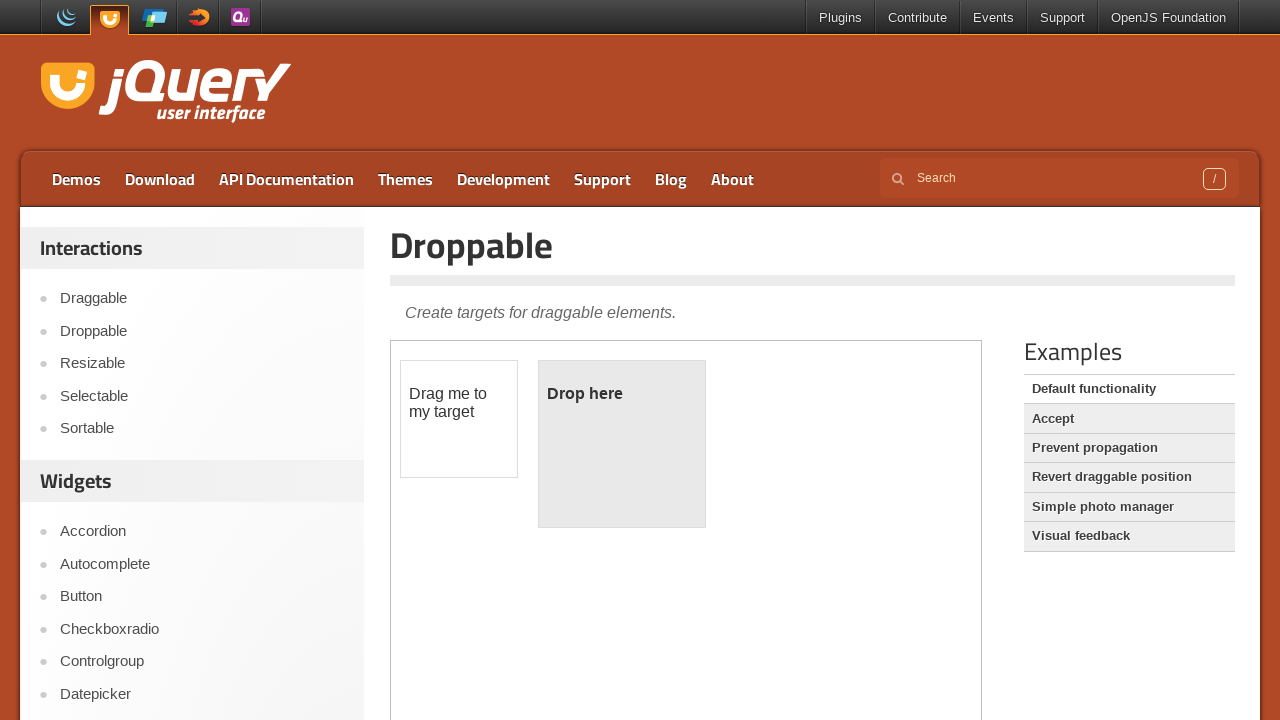

Located iframe containing drag and drop demo
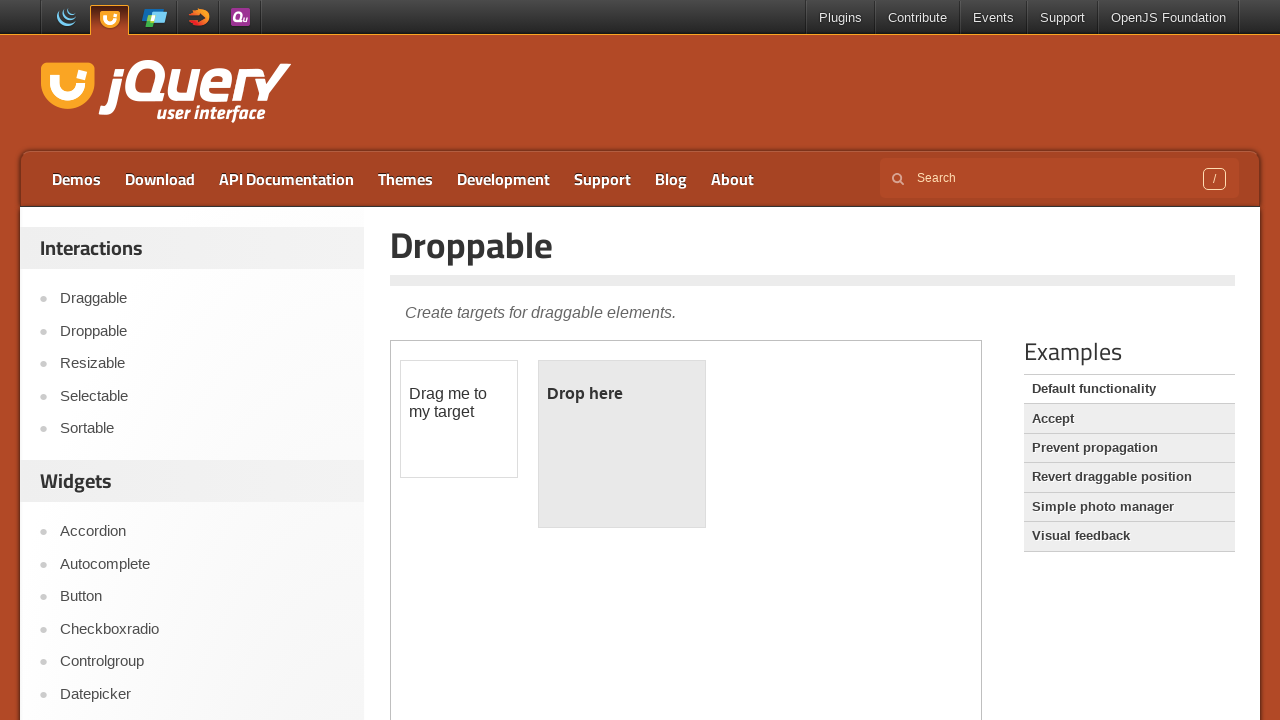

Located draggable source element with id 'draggable'
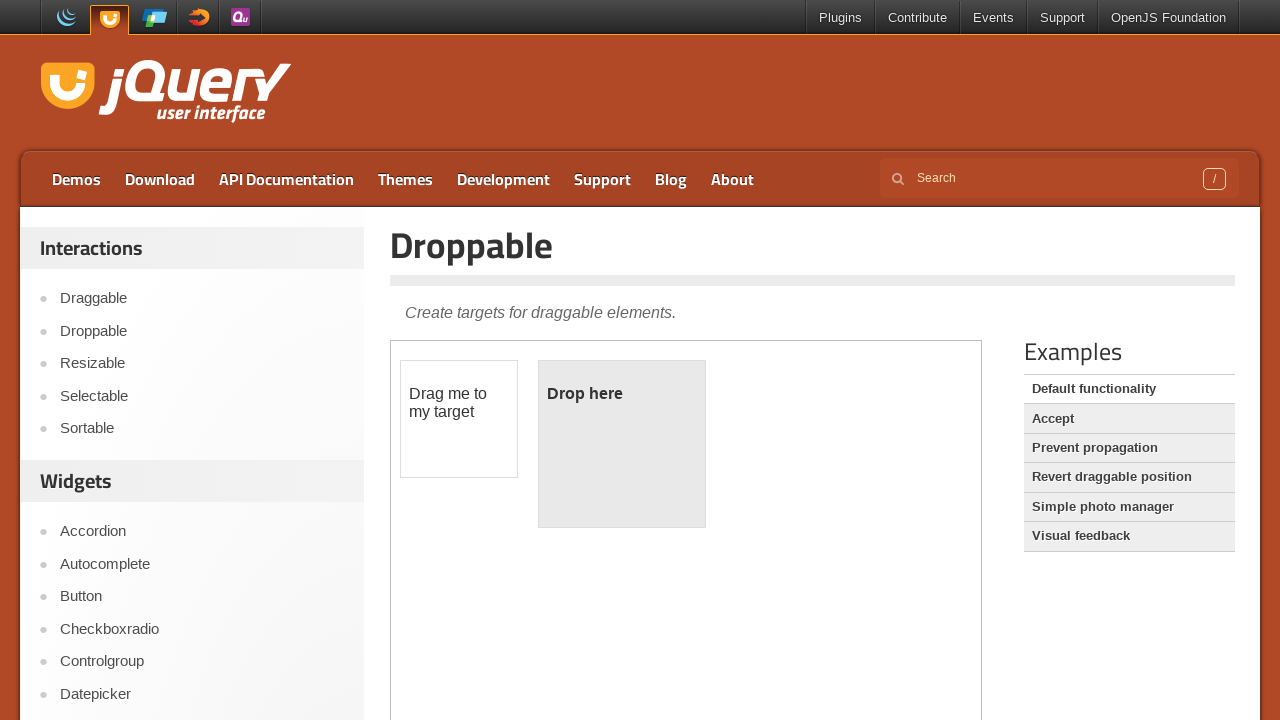

Located droppable target element with id 'droppable'
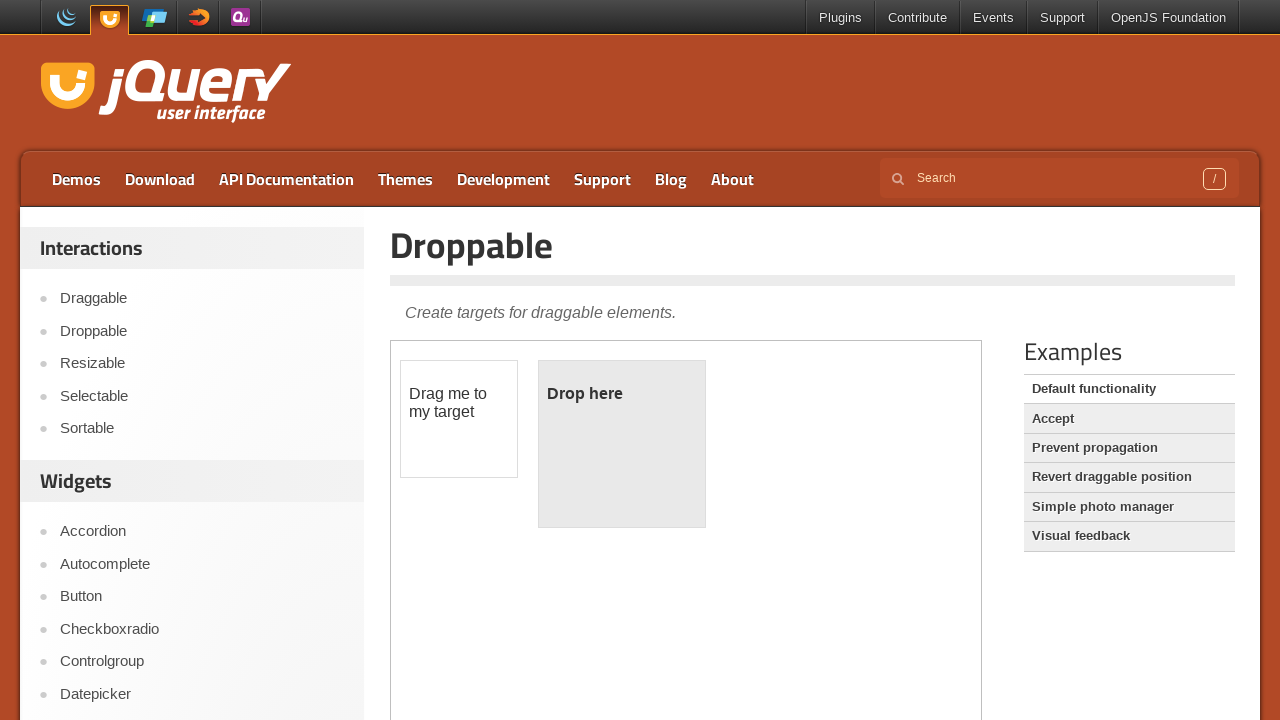

Dragged source element to target element at (622, 444)
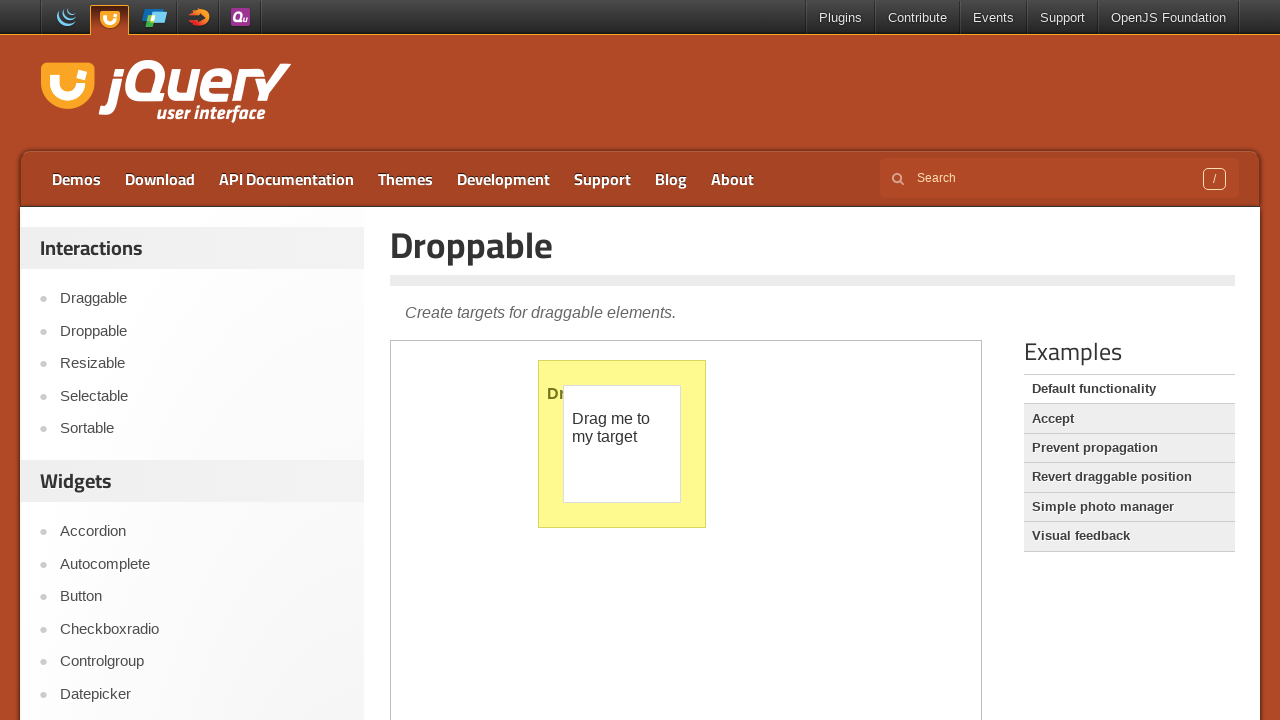

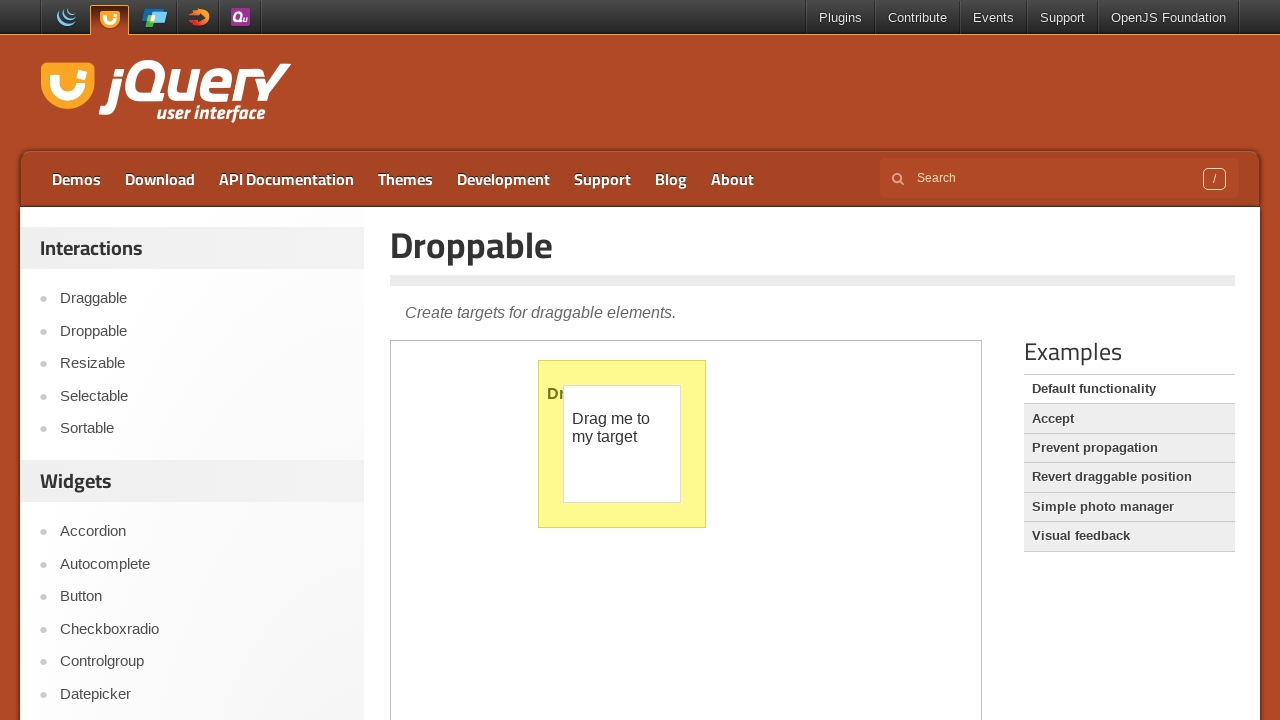